Tests the add/remove elements functionality by clicking the "Add Element" button to create a delete button, verifying it appears, then clicking the delete button to remove it.

Starting URL: https://the-internet.herokuapp.com/add_remove_elements/

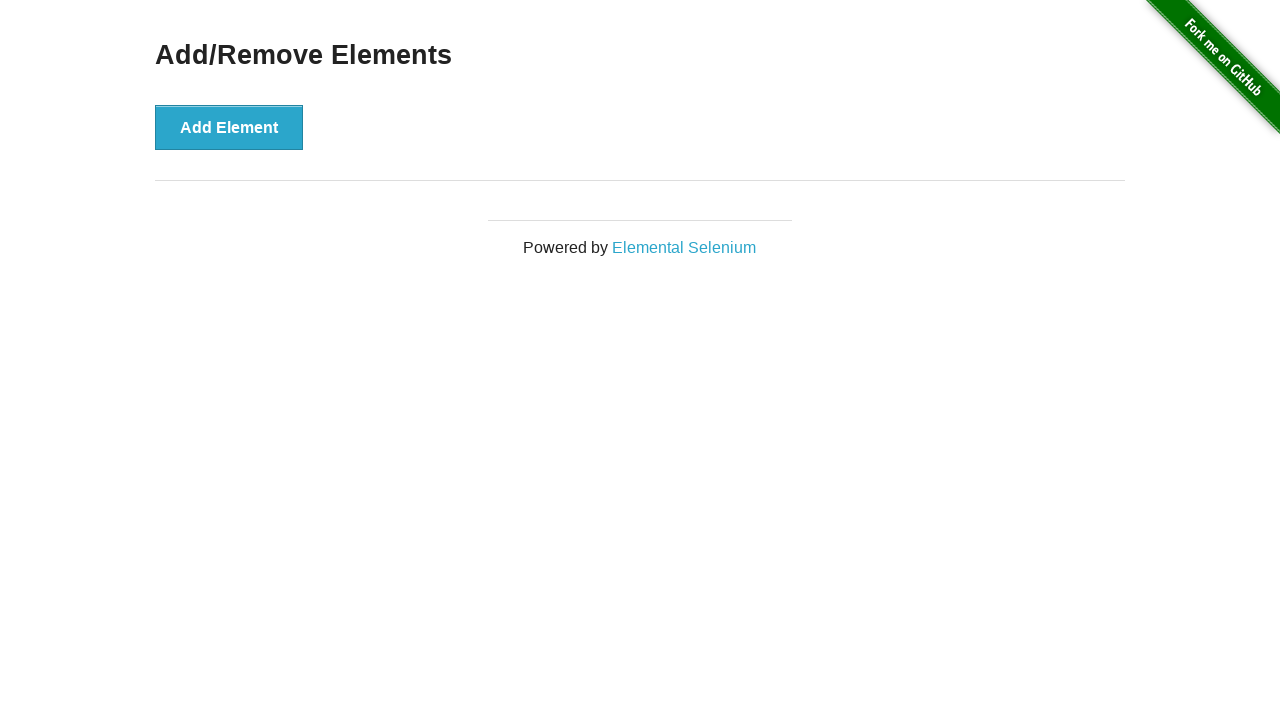

Clicked the 'Add Element' button to create a delete button at (229, 127) on button[onclick='addElement()']
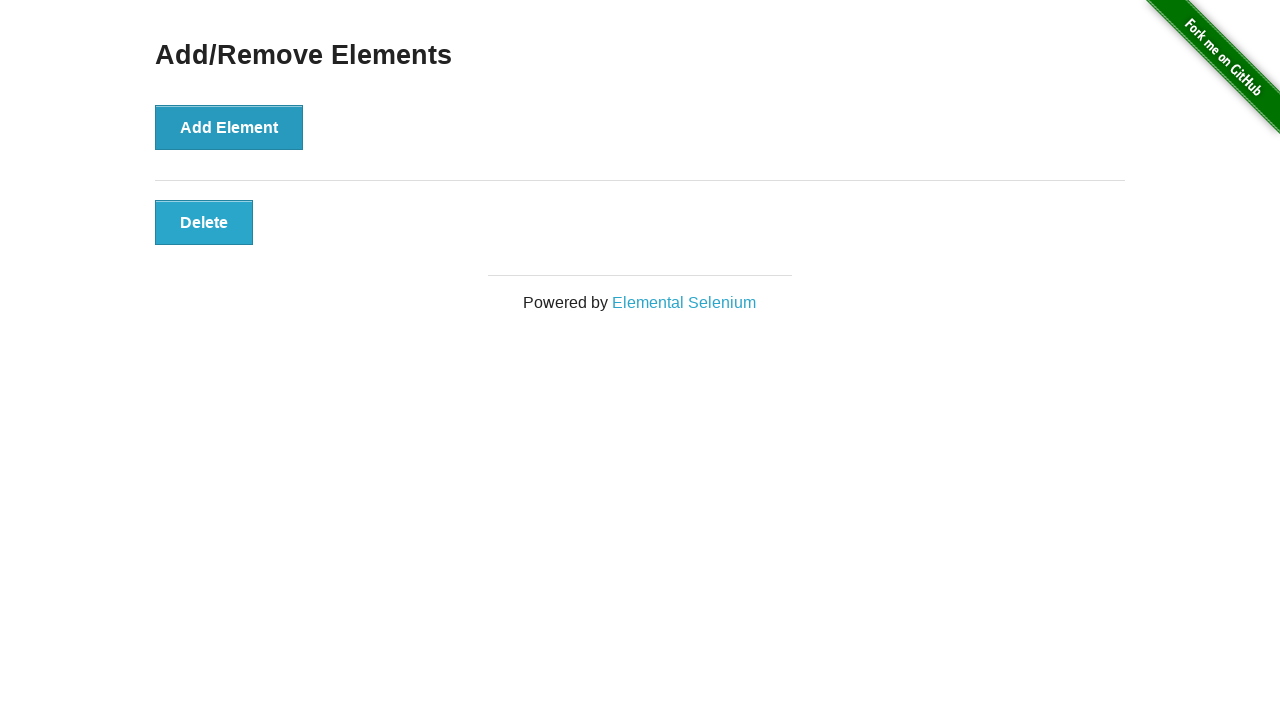

Delete button appeared and became visible
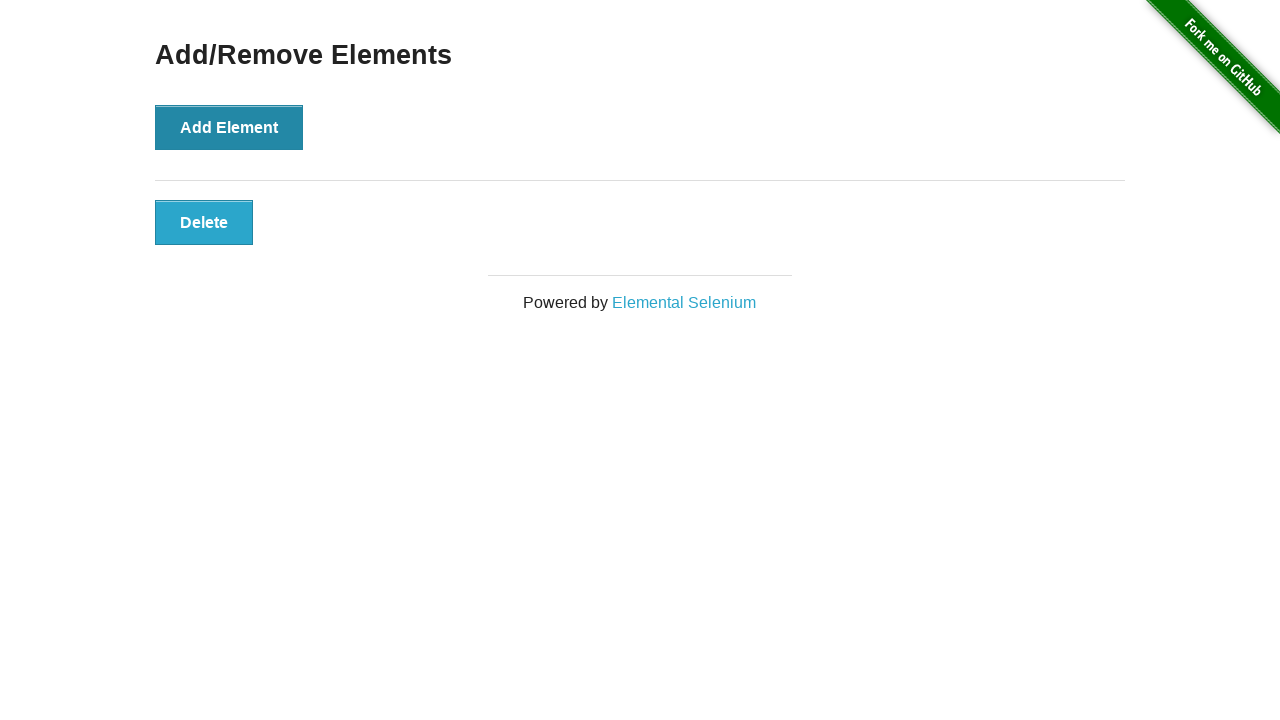

Clicked the delete button to remove the added element at (204, 222) on button.added-manually
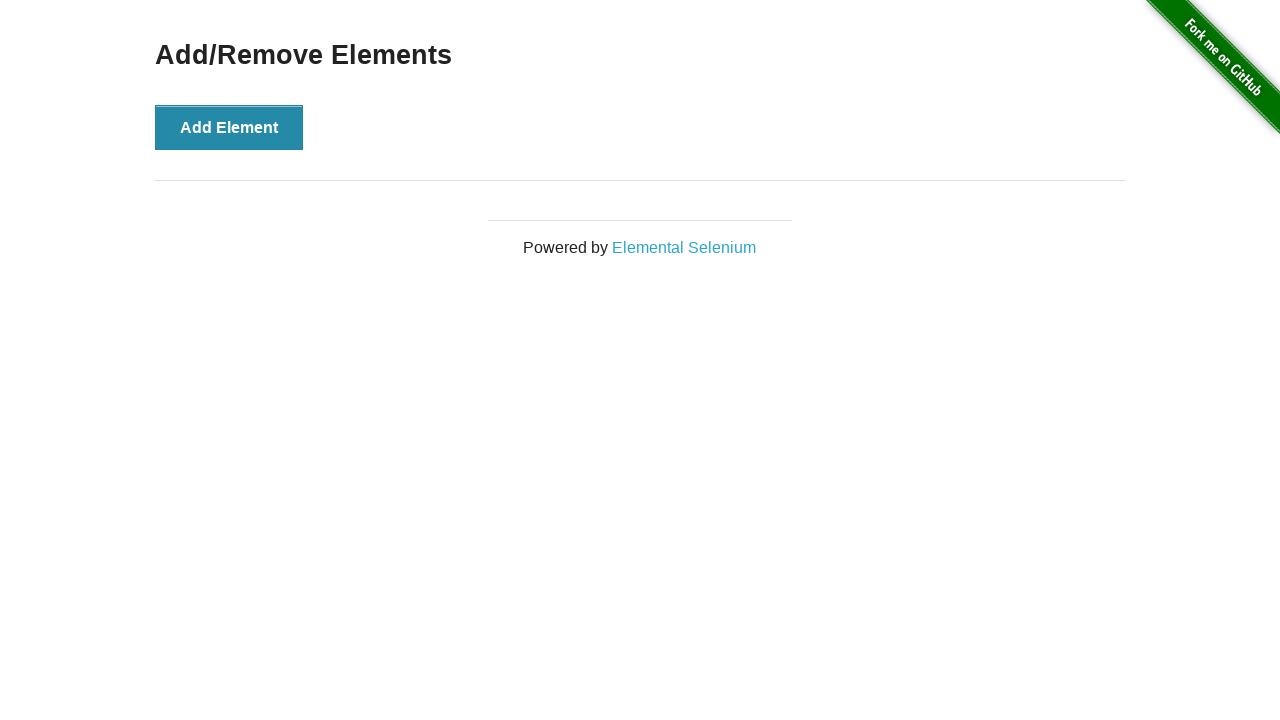

Page header verified as still displayed after element deletion
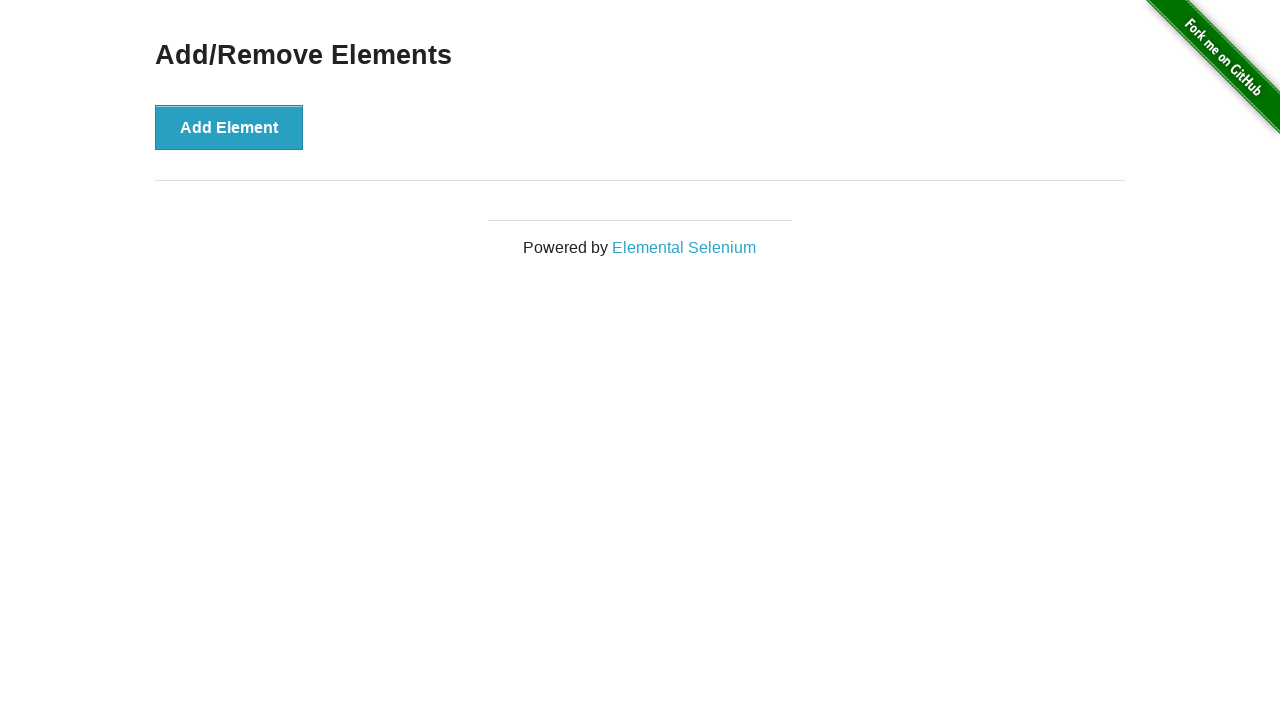

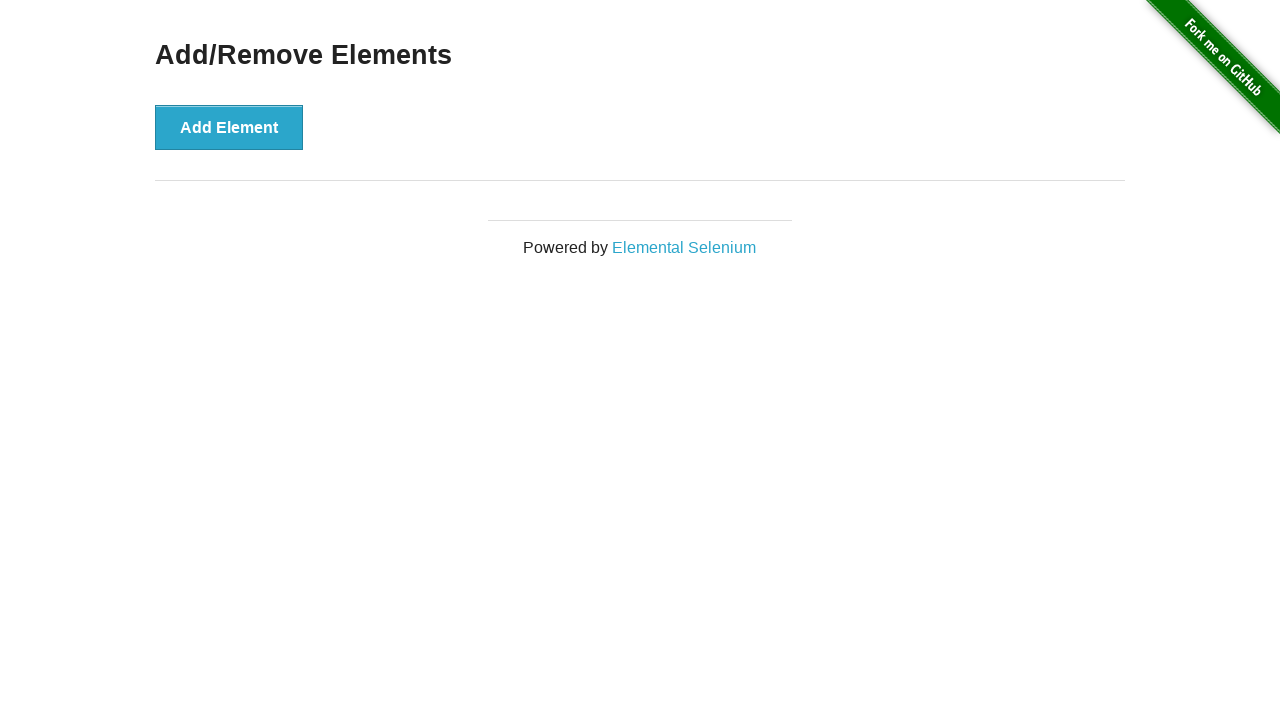